Tests JavaScript Prompt dialog by clicking the prompt button, entering text into the prompt, accepting it, and verifying the result contains the entered text.

Starting URL: http://the-internet.herokuapp.com/javascript_alerts

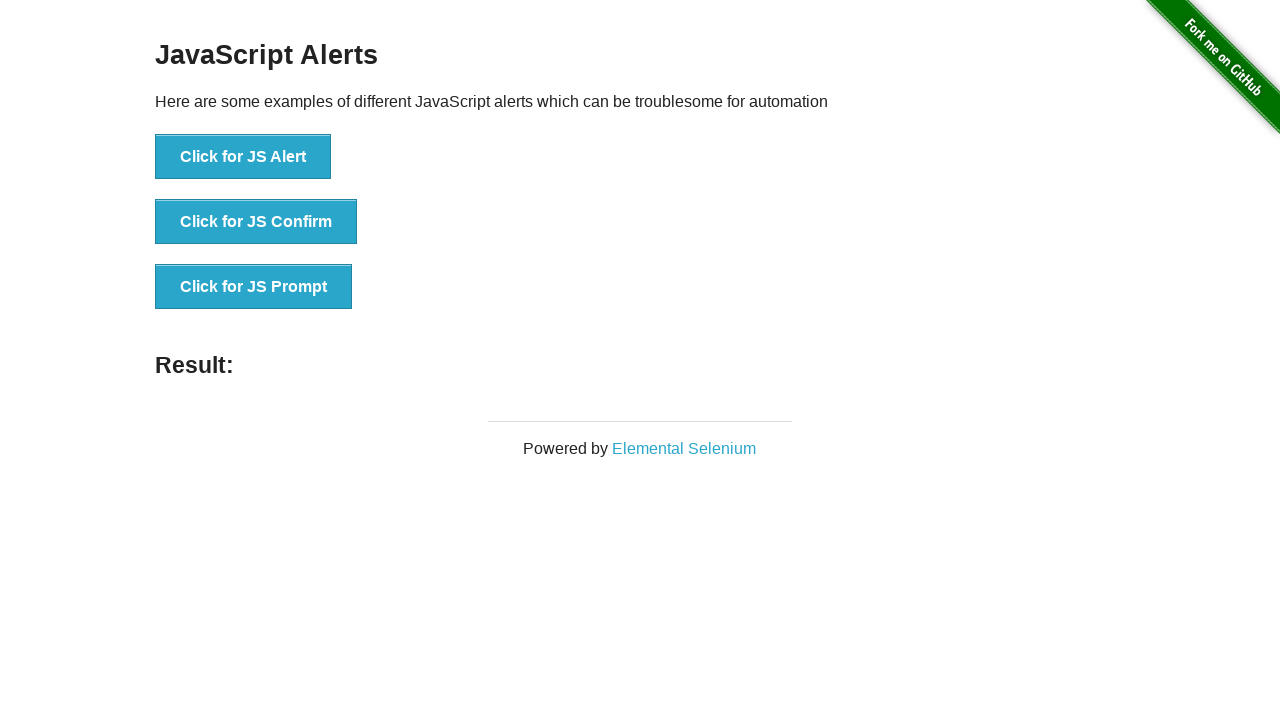

Set up dialog handler to accept prompt with message 'Hello Playwright Test'
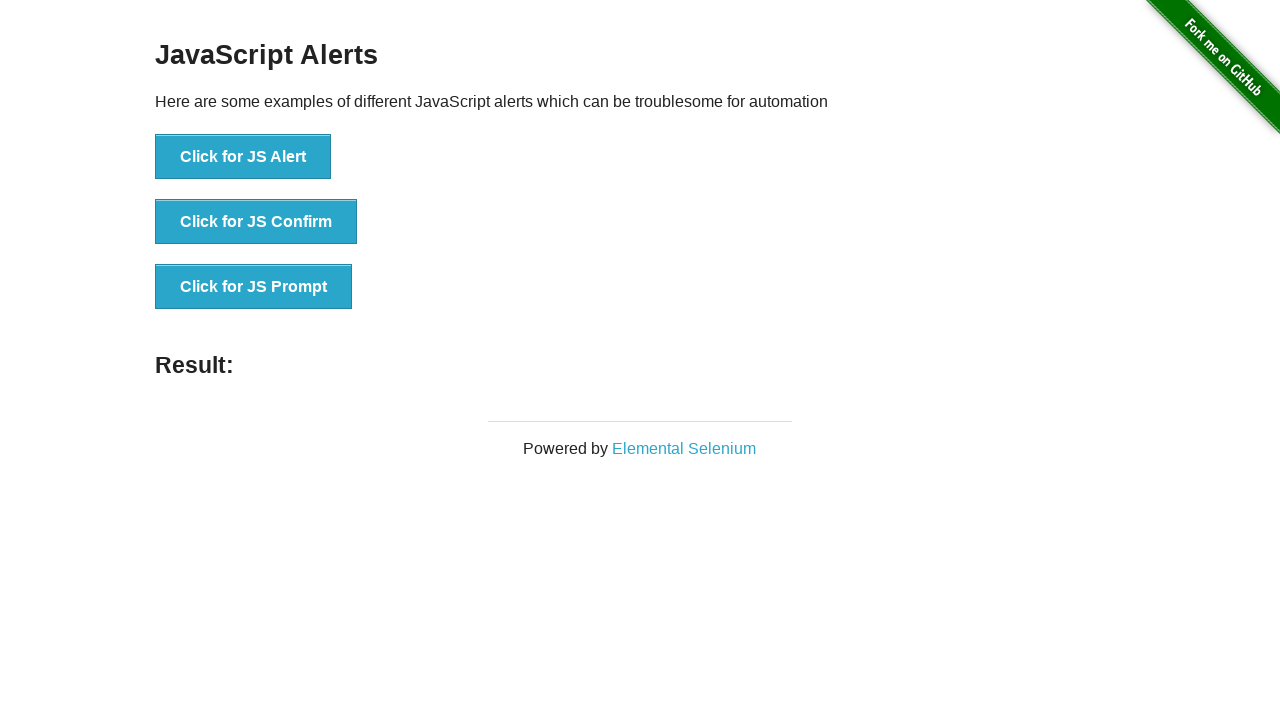

Clicked the JavaScript Prompt button at (254, 287) on xpath=//button[@onclick='jsPrompt()']
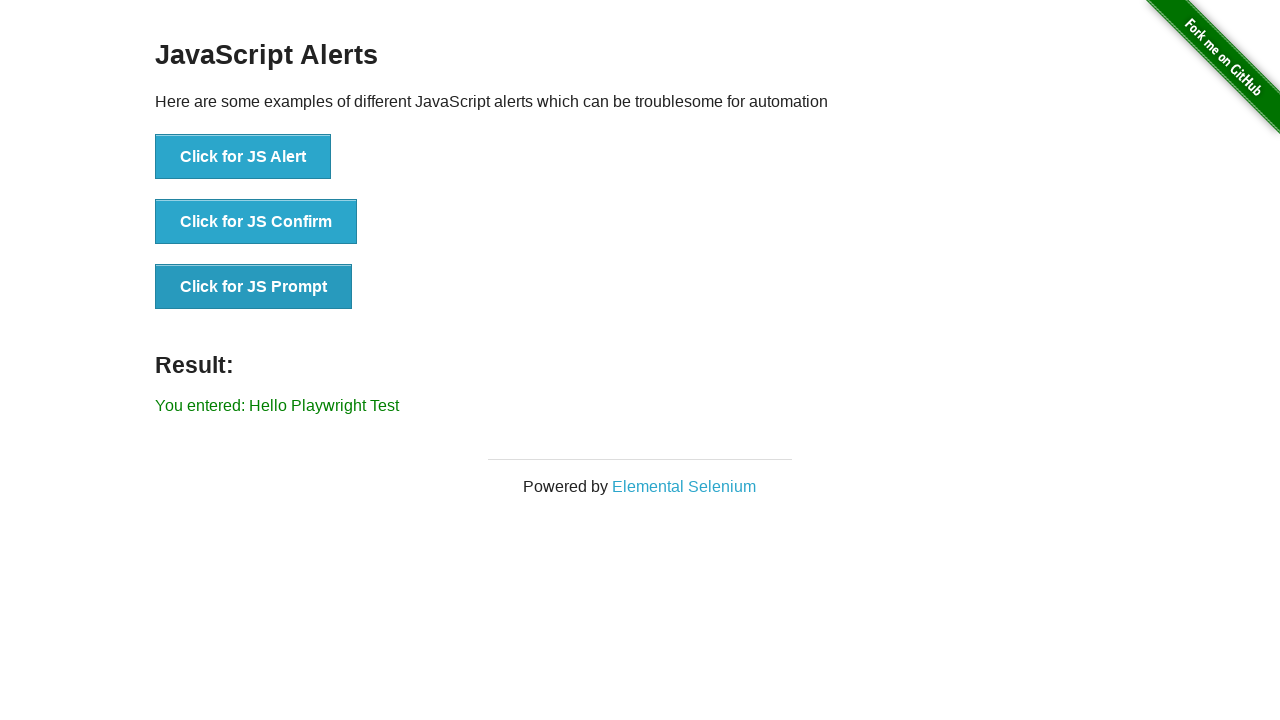

Waited for result element to be visible
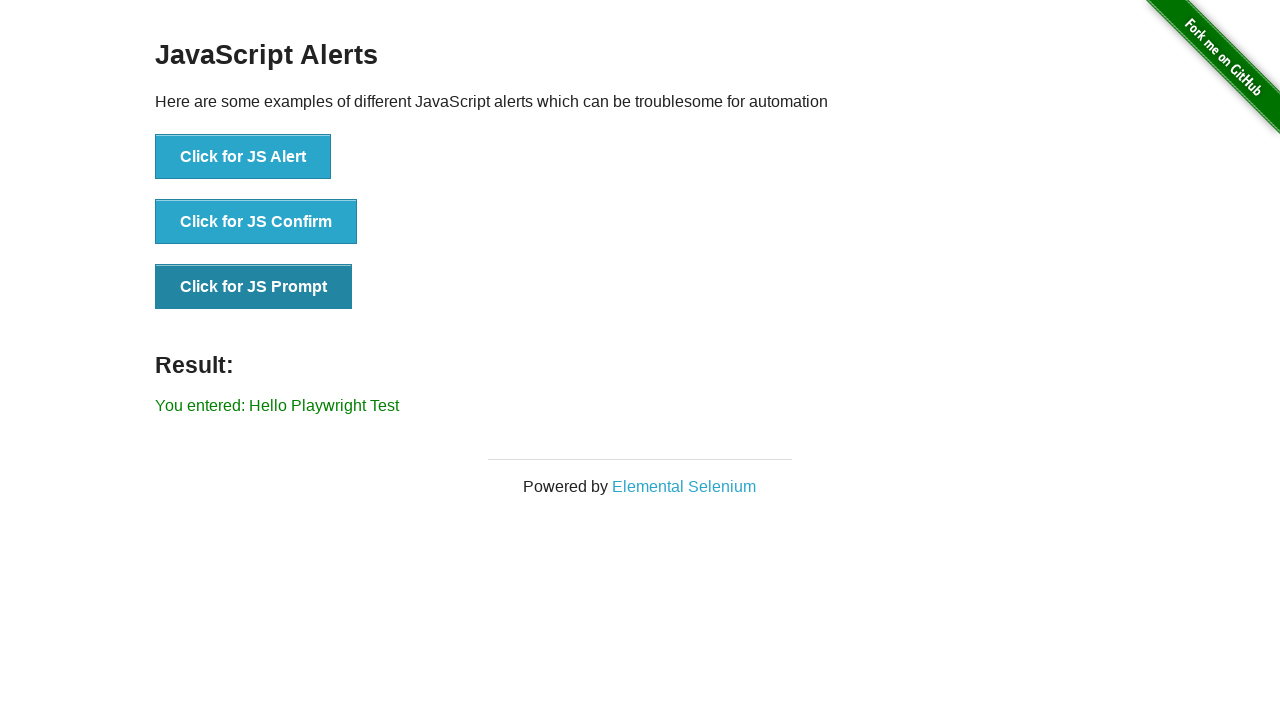

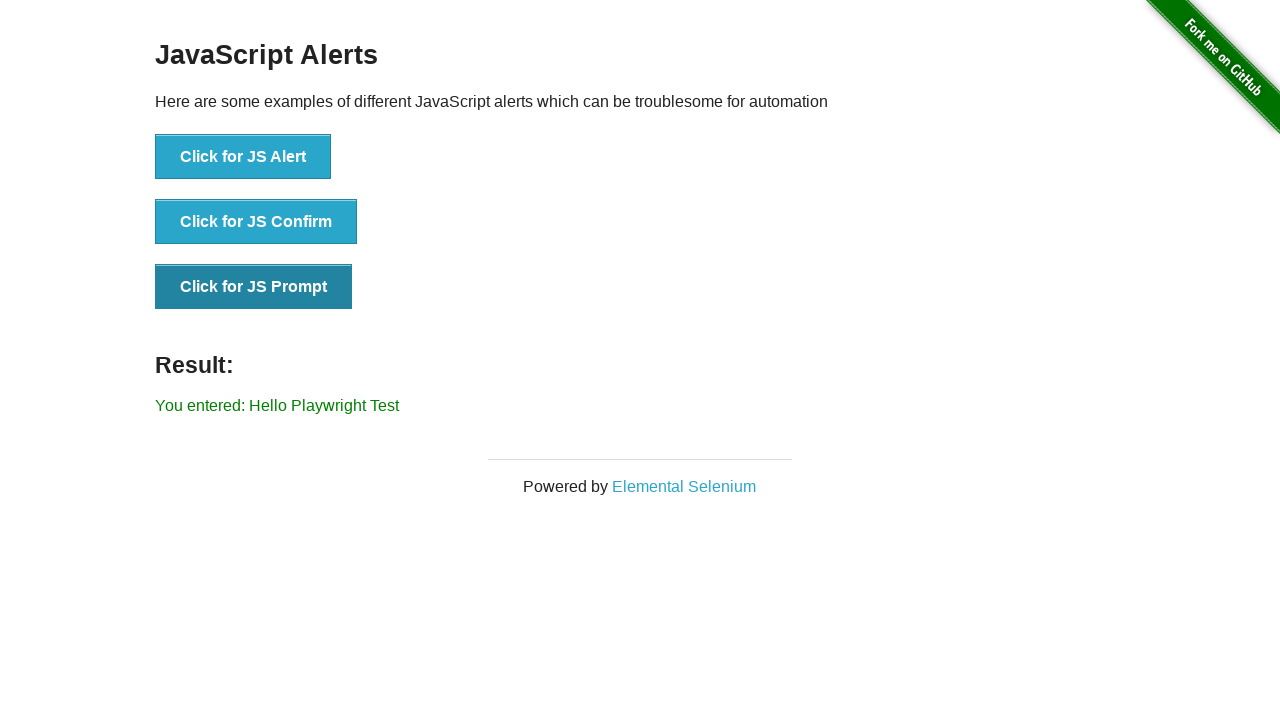